Tests a form submission by filling in name, email, and phone number fields, then clicking the submit button on a Selenium tutorial page

Starting URL: https://qxf2.com/selenium-tutorial-main

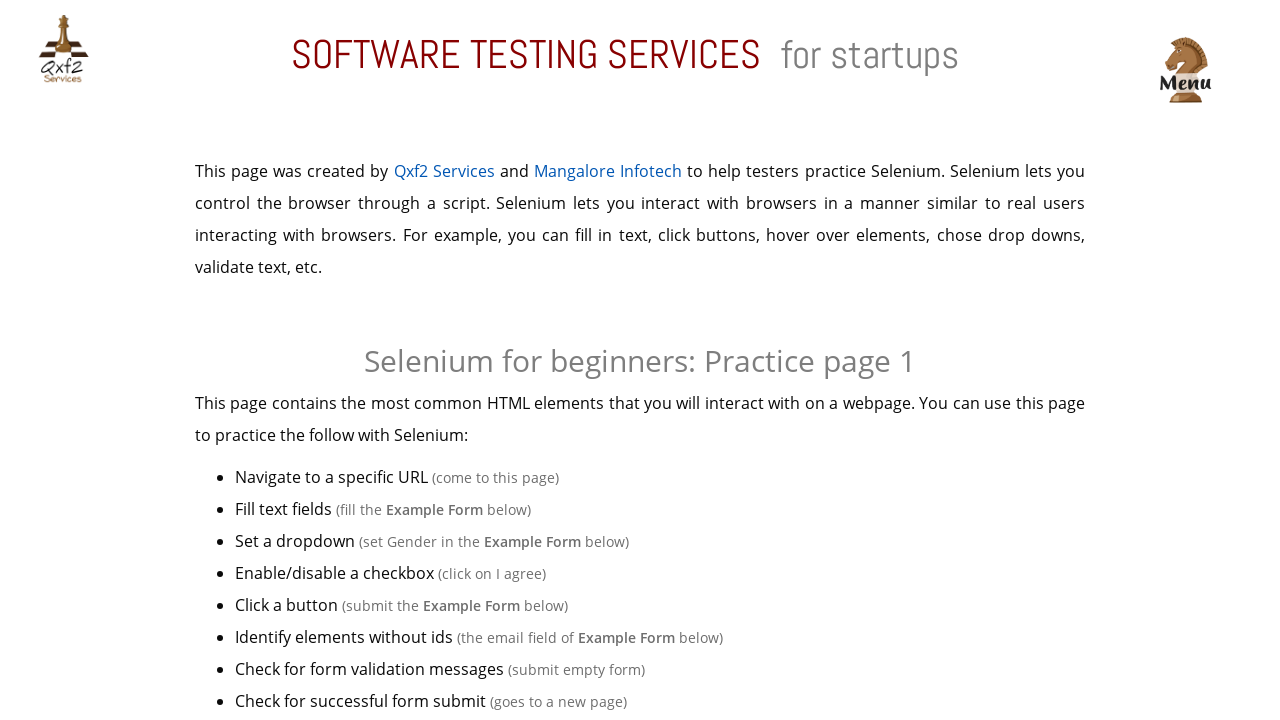

Filled name field with 'Vani' on input#name
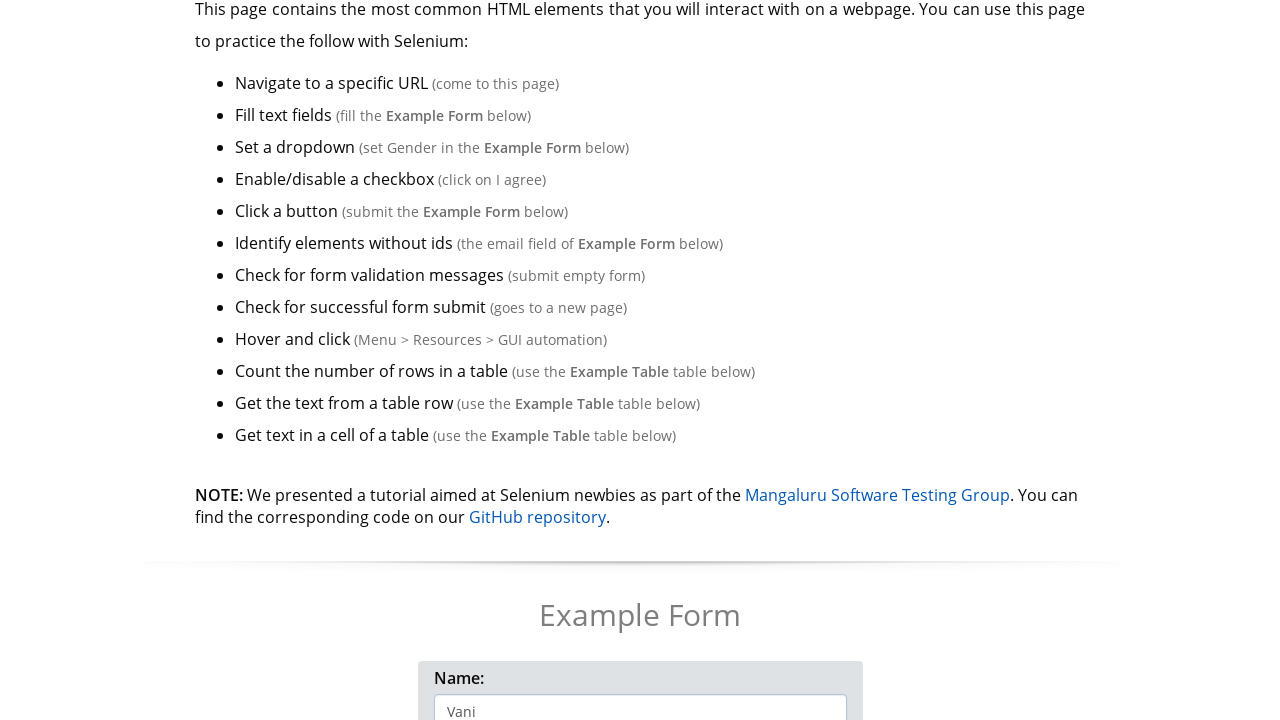

Filled email field with 'vani@qxf2.com' on input[name='email']
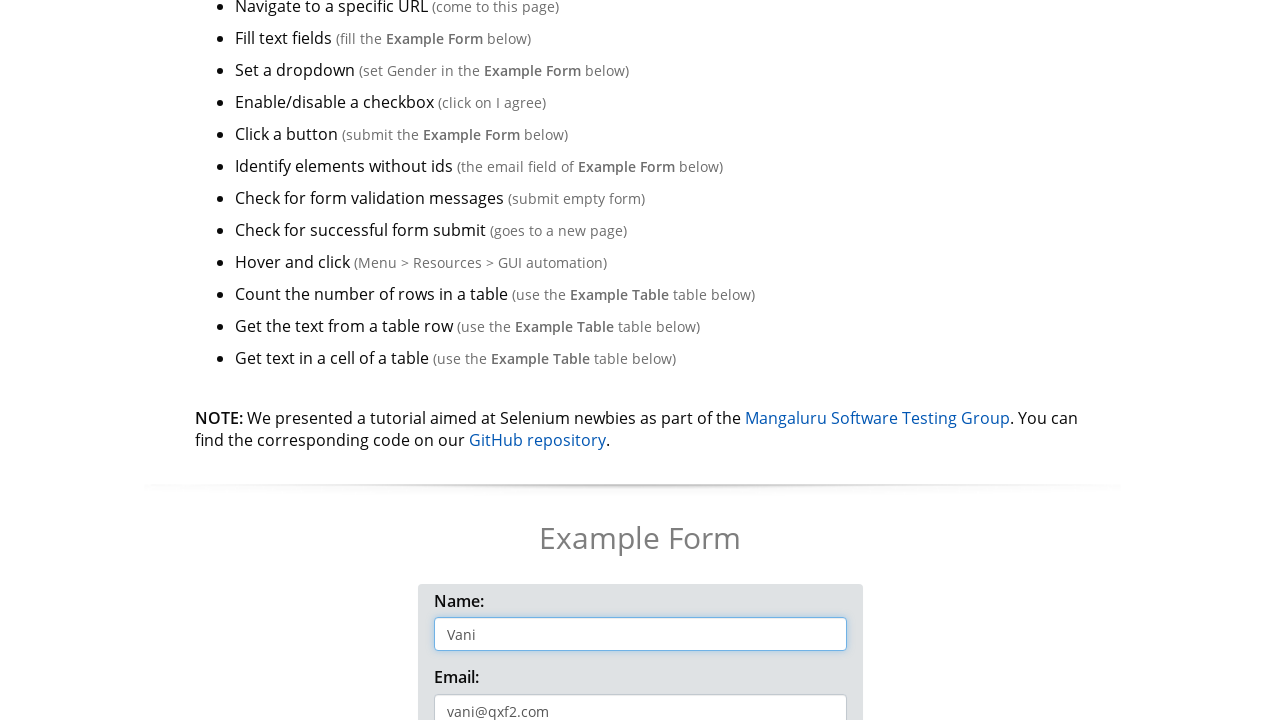

Filled phone number field with '9999999999' on input#phone
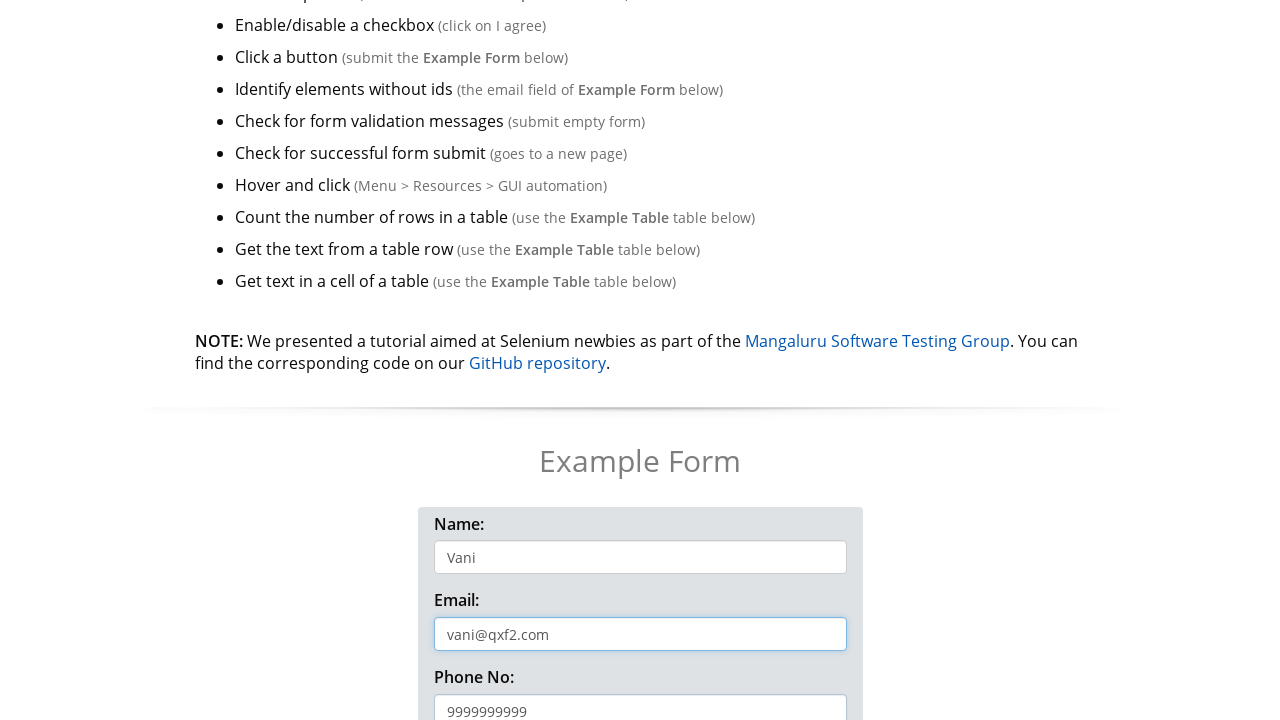

Clicked the submit button at (640, 360) on button:has-text('Click me!')
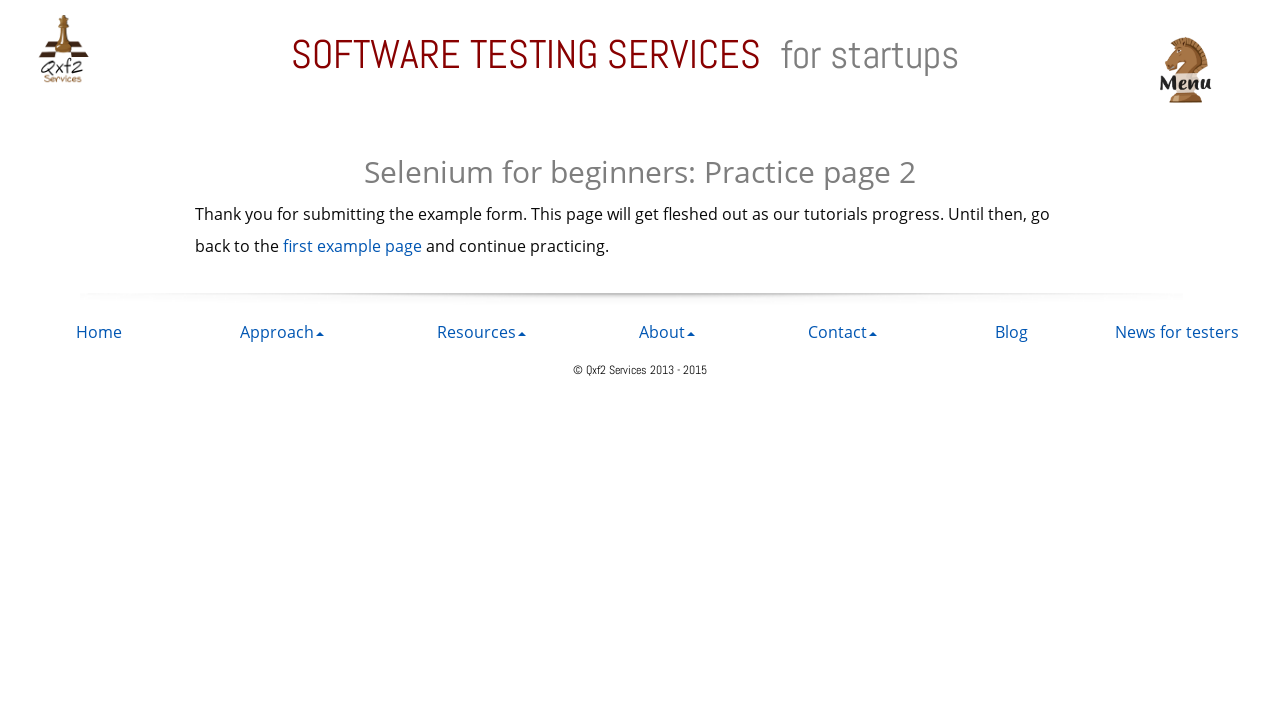

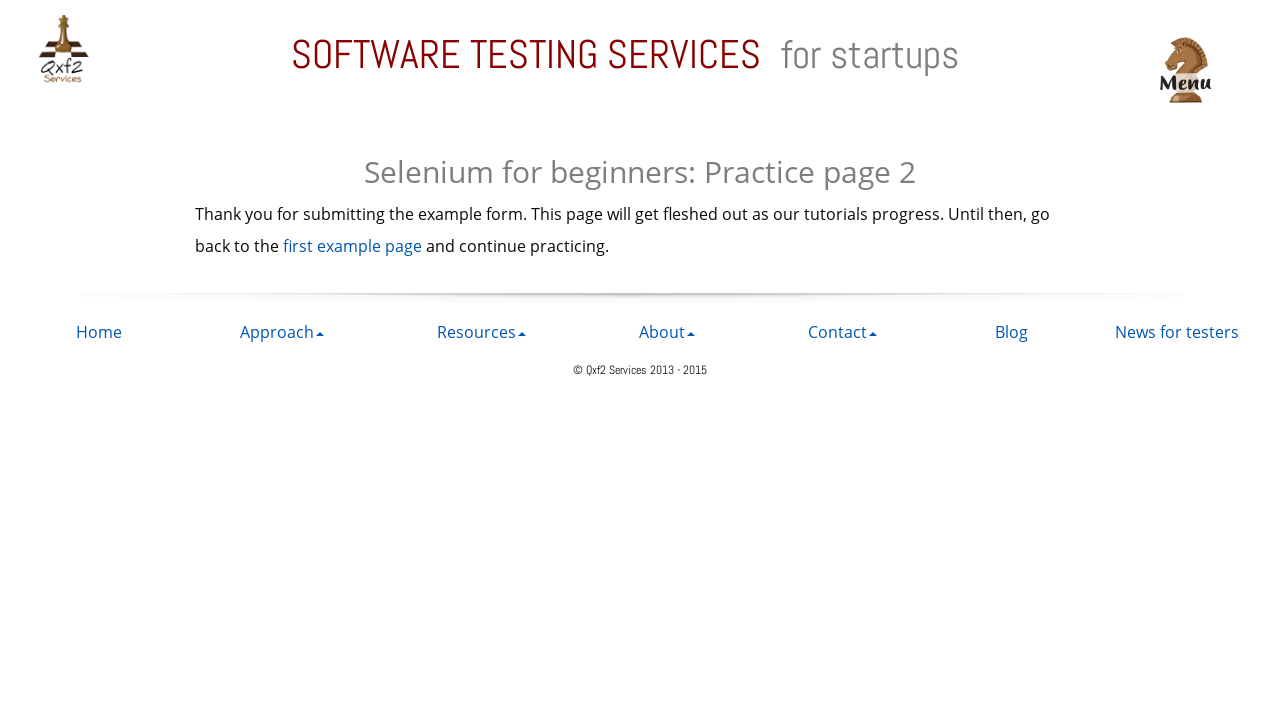